Navigates to ParaBank homepage and clicks the registration link

Starting URL: https://parabank.parasoft.com/parabank/index.htm

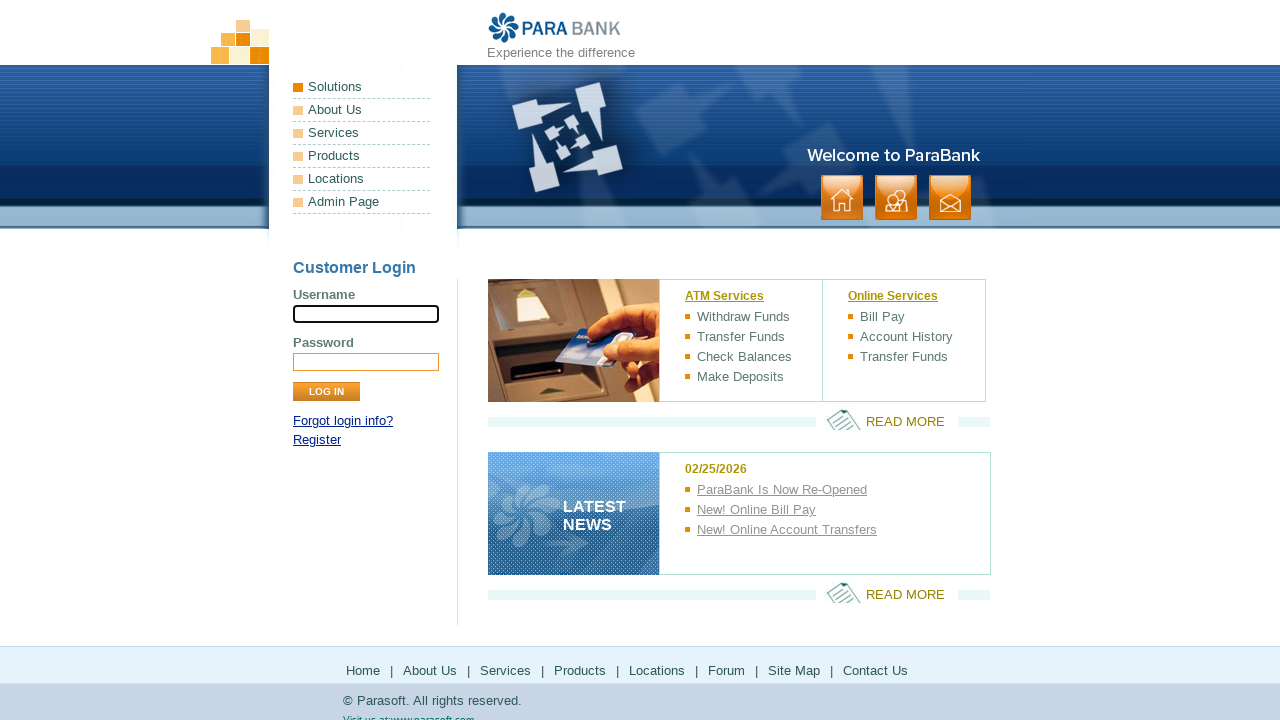

Navigated to ParaBank homepage
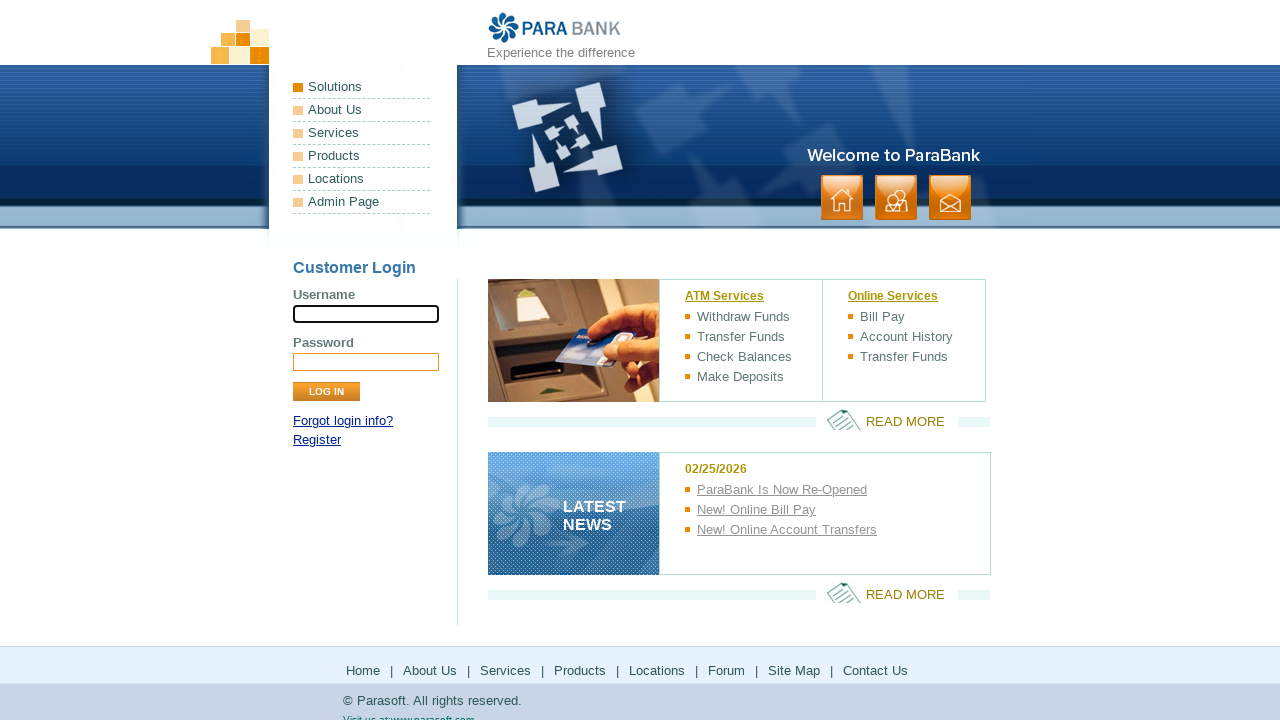

Clicked the registration link at (317, 440) on a:has-text('Register')
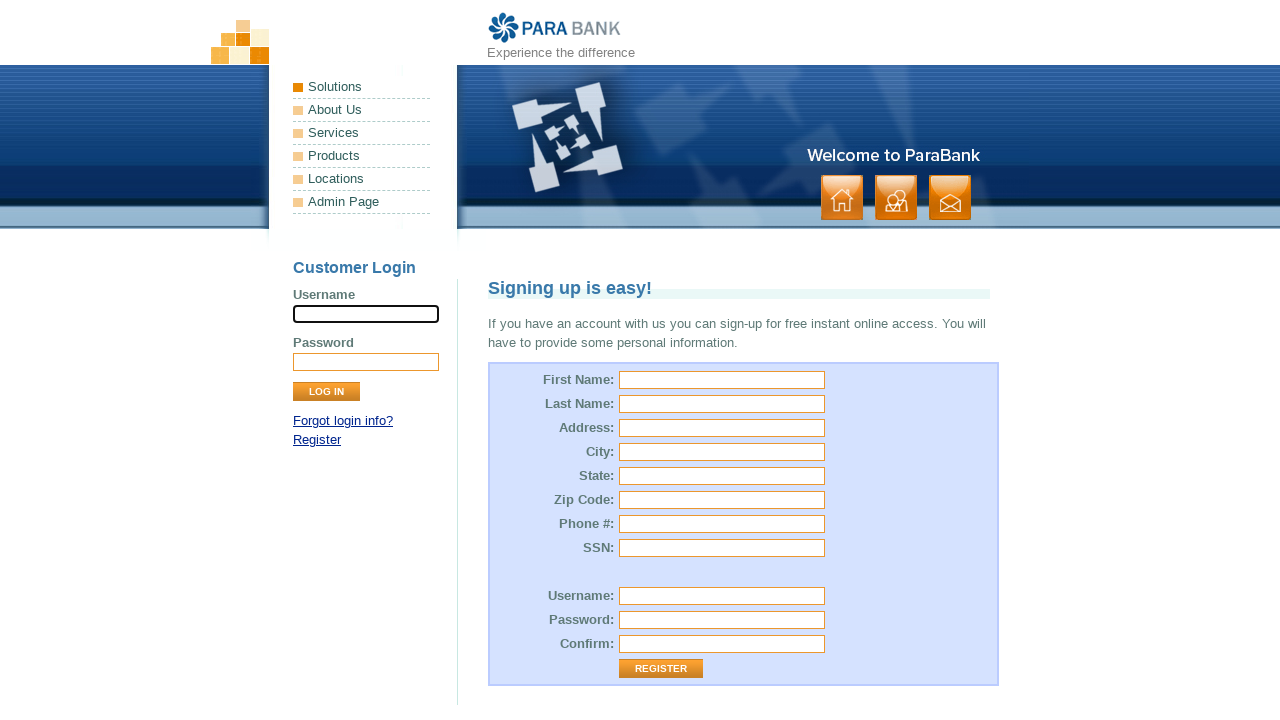

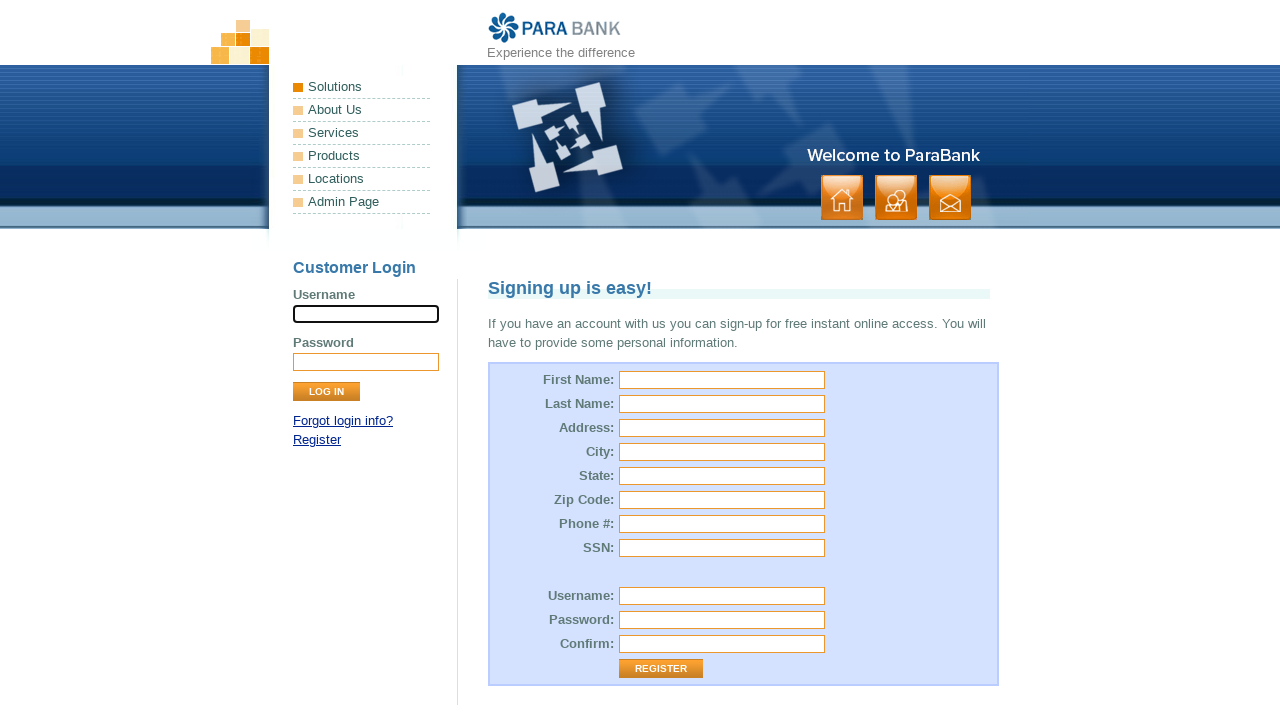